Navigates to the Linge de maison (household linen) category page via the header menu

Starting URL: https://shop.electro-vip.com/

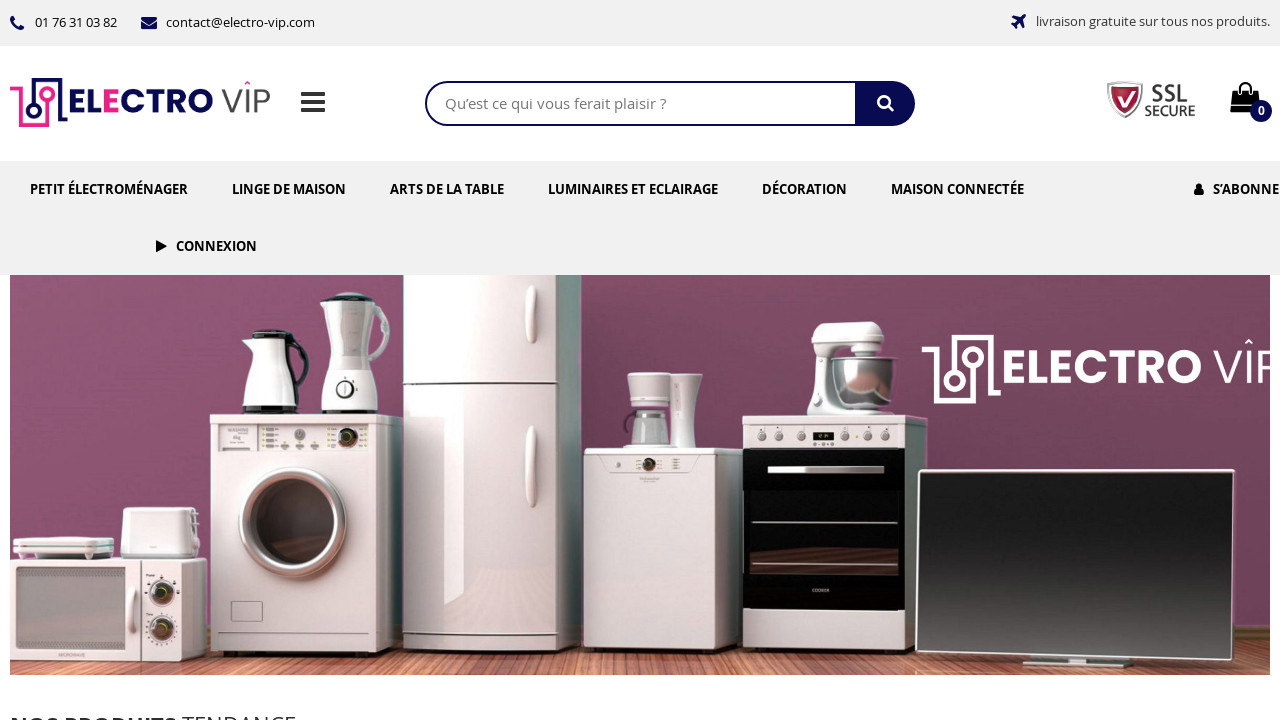

Clicked on 'Linge de maison' header menu link at (289, 189) on internal:role=link[name="Linge de maison"i]
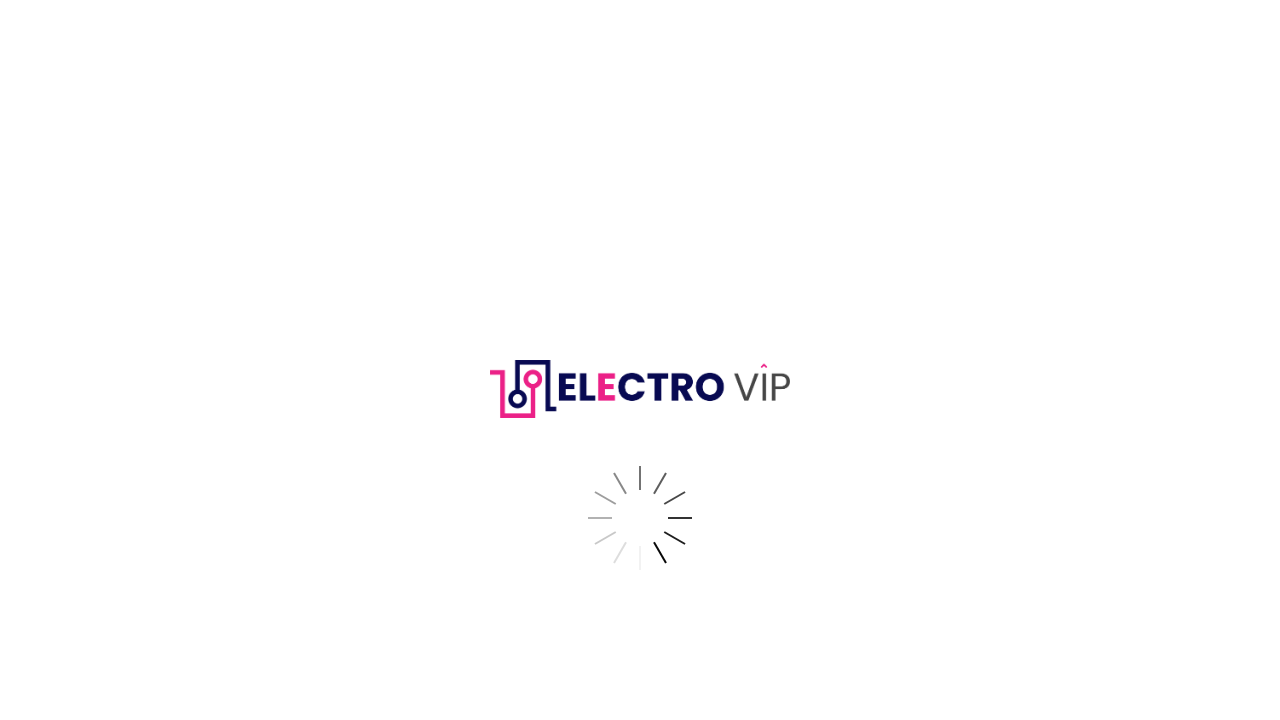

Waited for navigation to Linge de maison category page
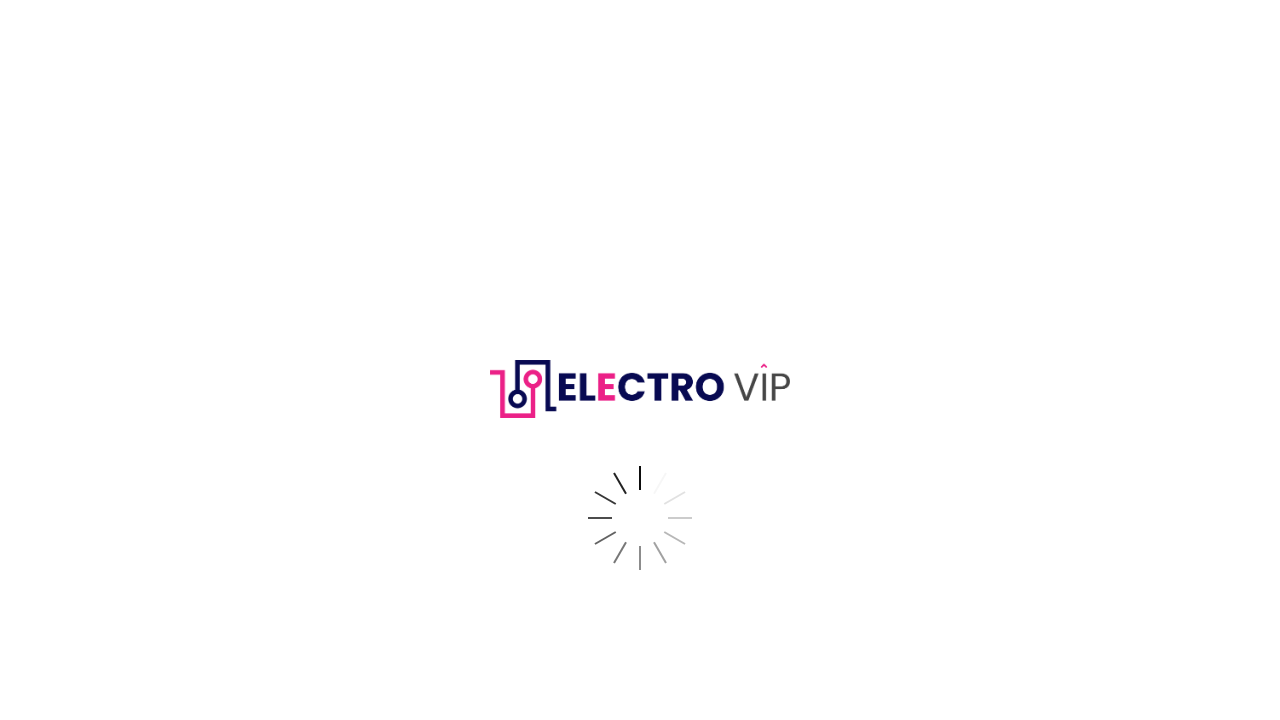

Page fully loaded (networkidle state reached)
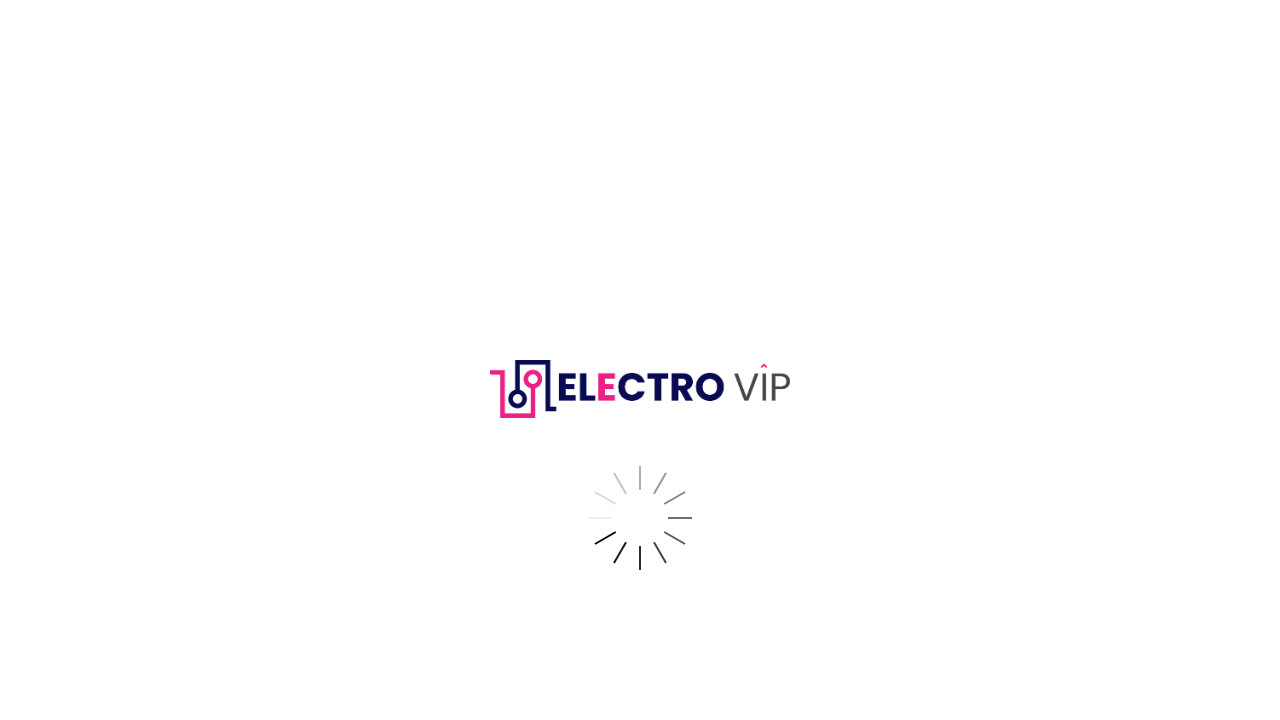

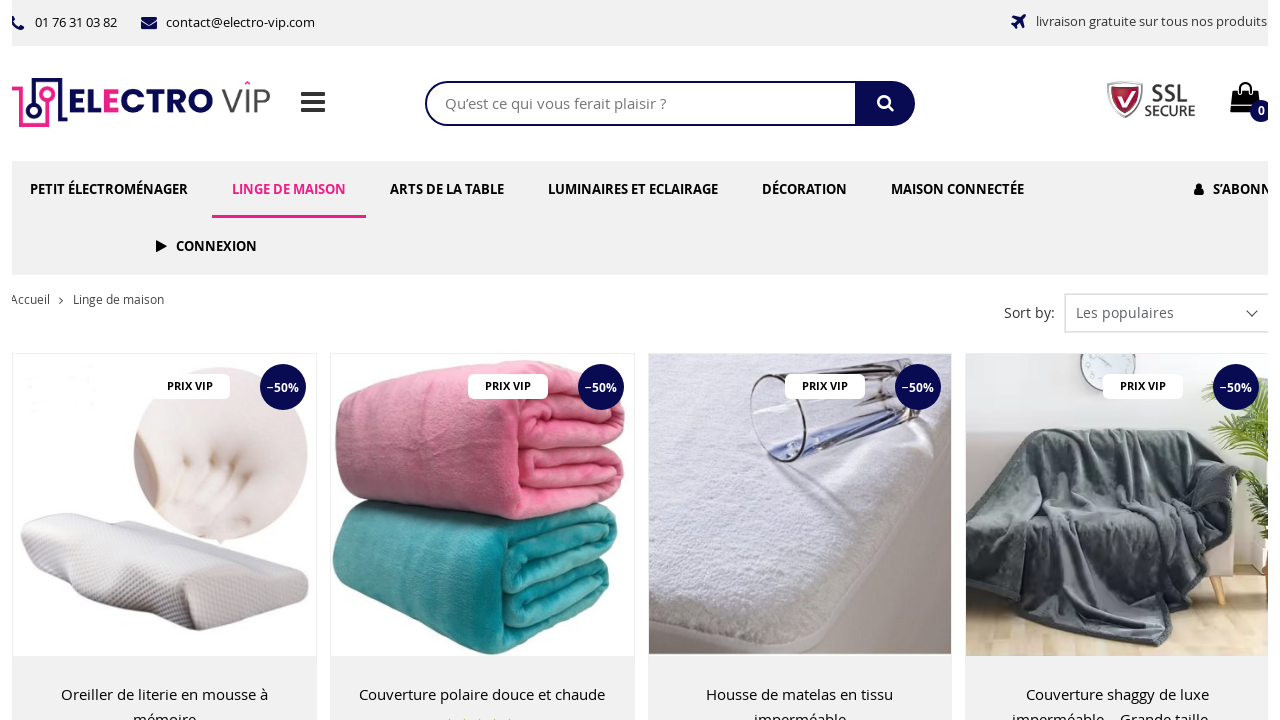